Tests form submission with a short mobile number (5 digits instead of required 10) to verify mobile number length validation.

Starting URL: https://demoqa.com/automation-practice-form

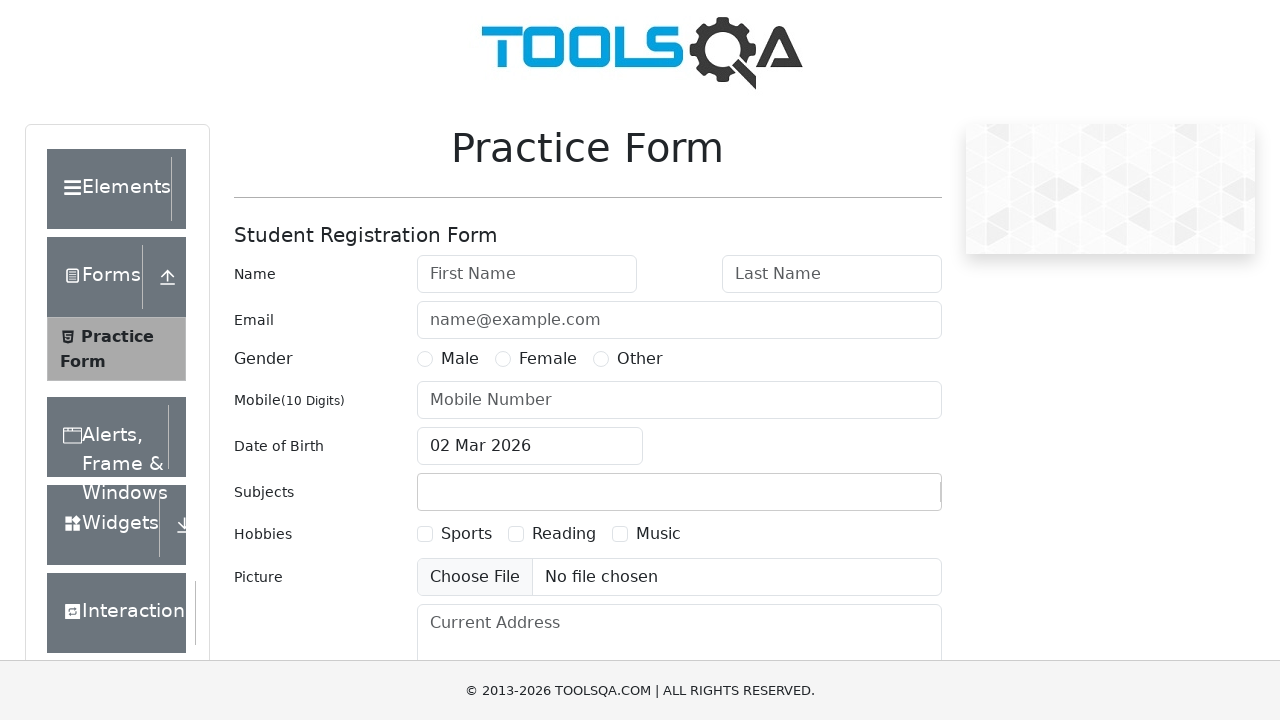

Filled first name field with 'Lee' on #firstName
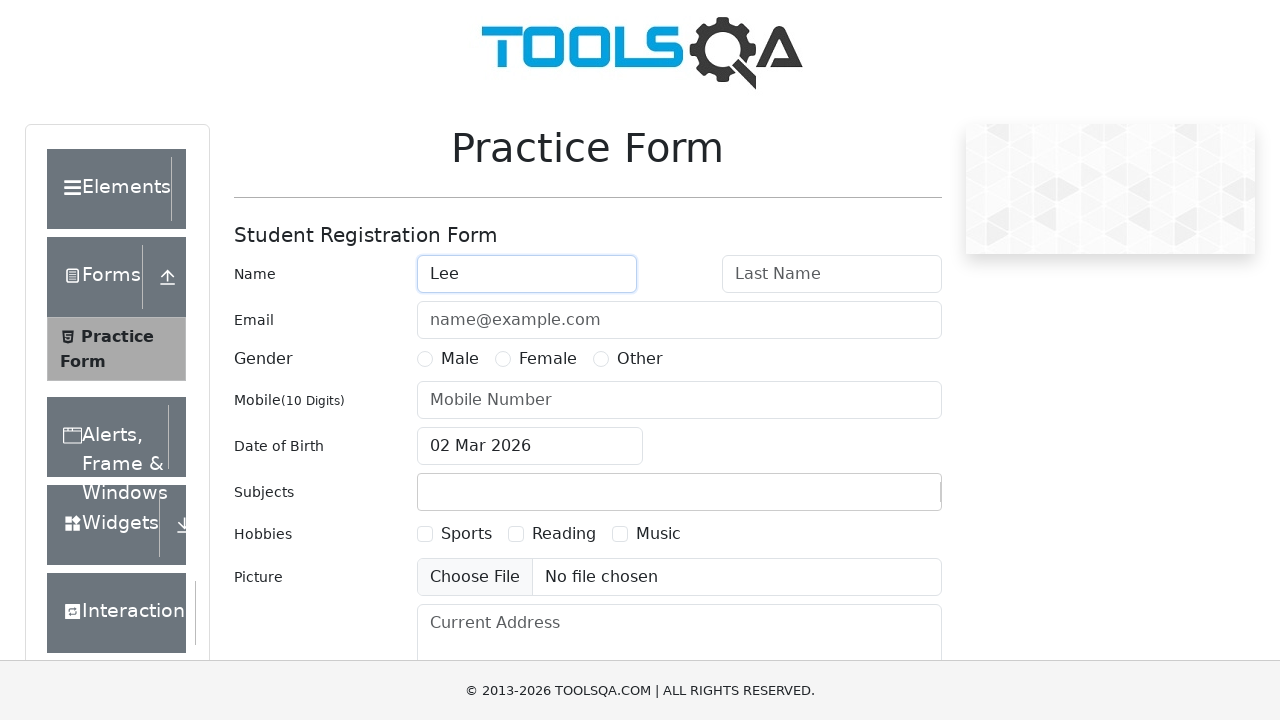

Filled last name field with 'Chan' on #lastName
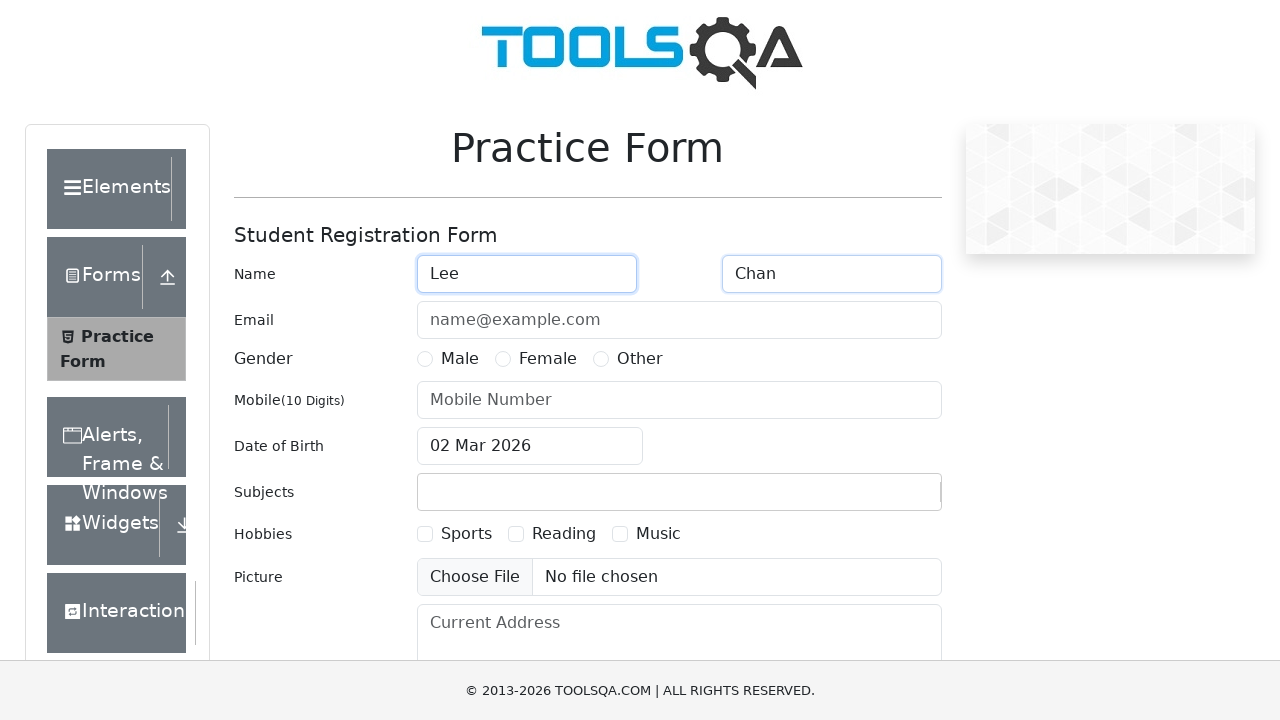

Filled email field with 'lee.chan@example.com' on #userEmail
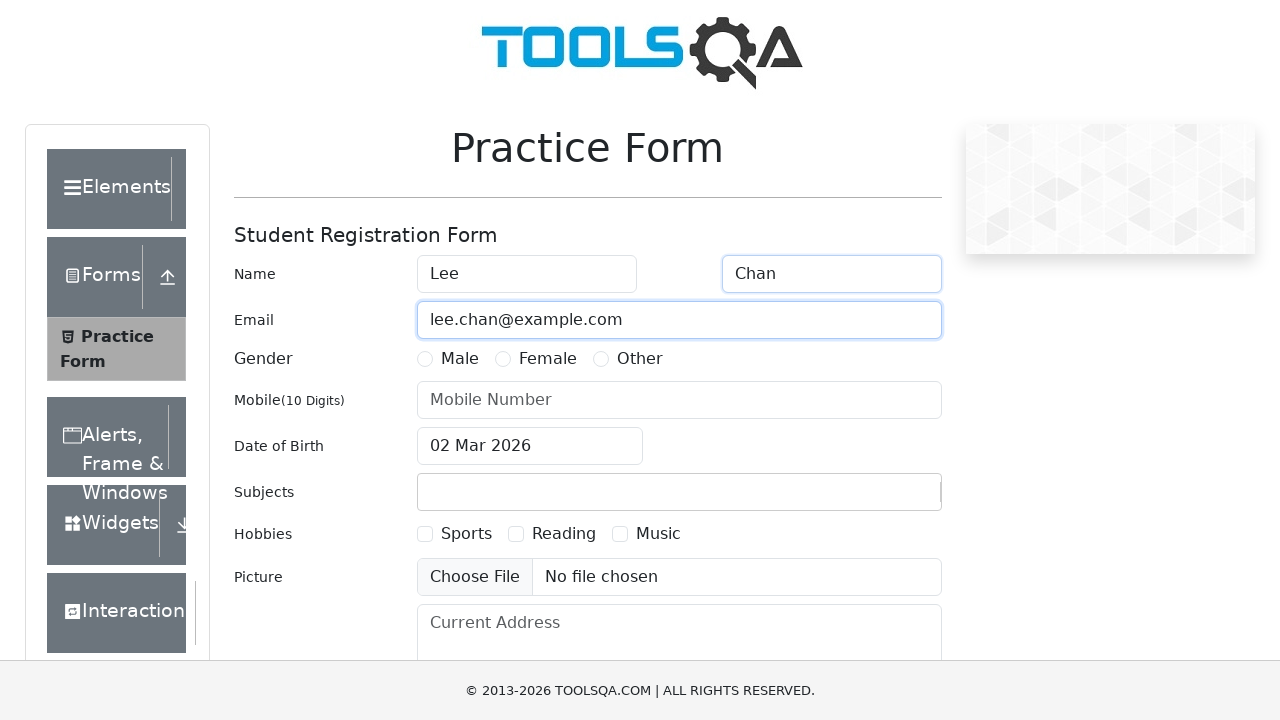

Selected Male gender option at (425, 359) on input[name="gender"][value="Male"]
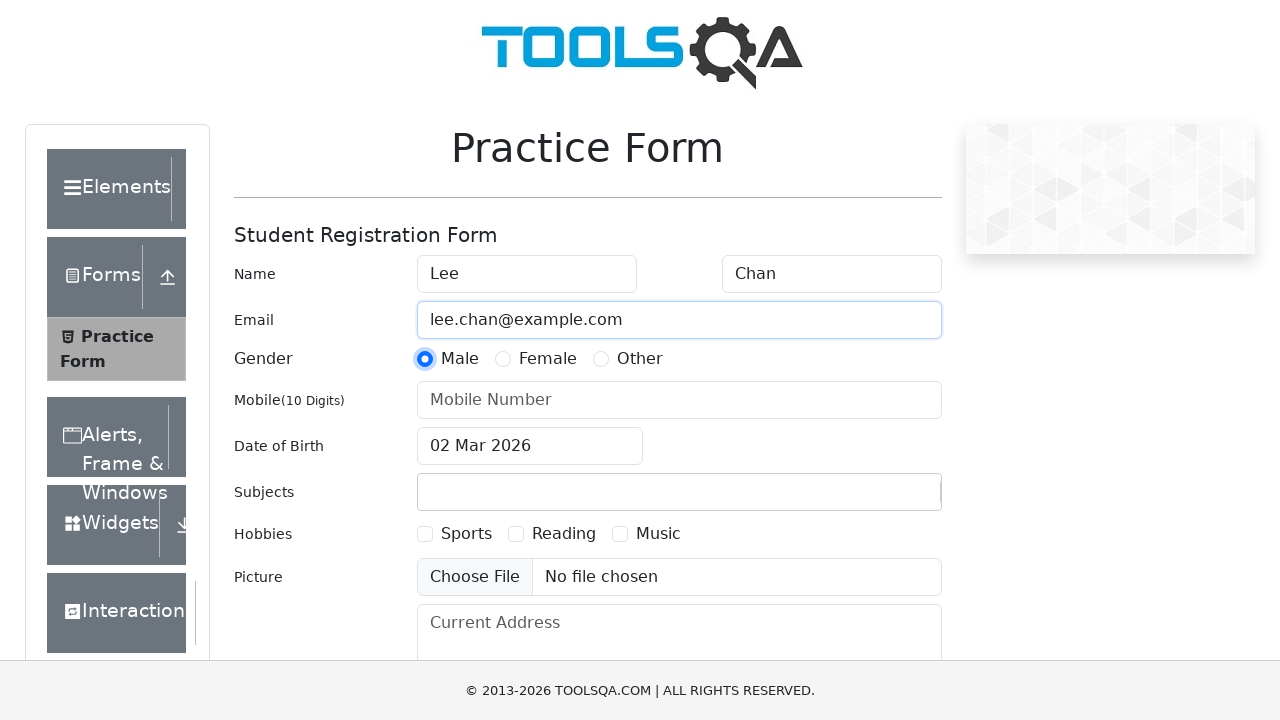

Filled mobile number field with short value '12345' (5 digits instead of required 10) on #userNumber
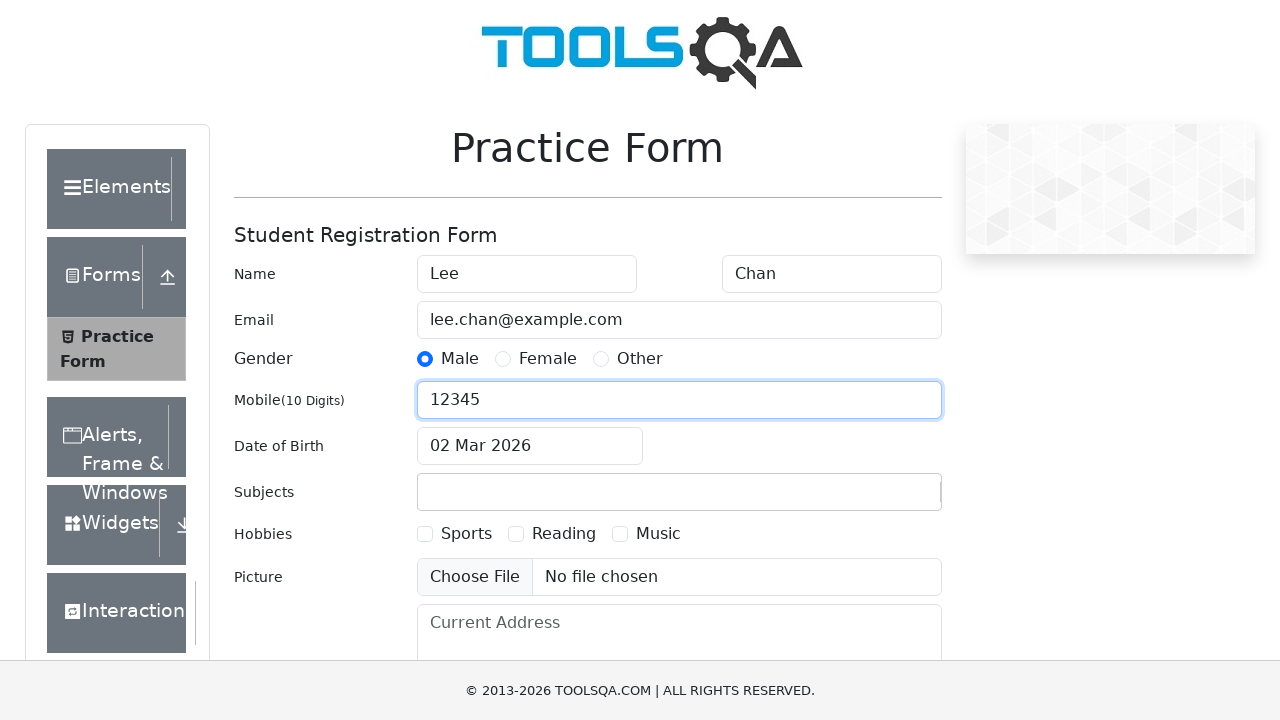

Clicked submit button to submit form with short mobile number at (885, 499) on #submit
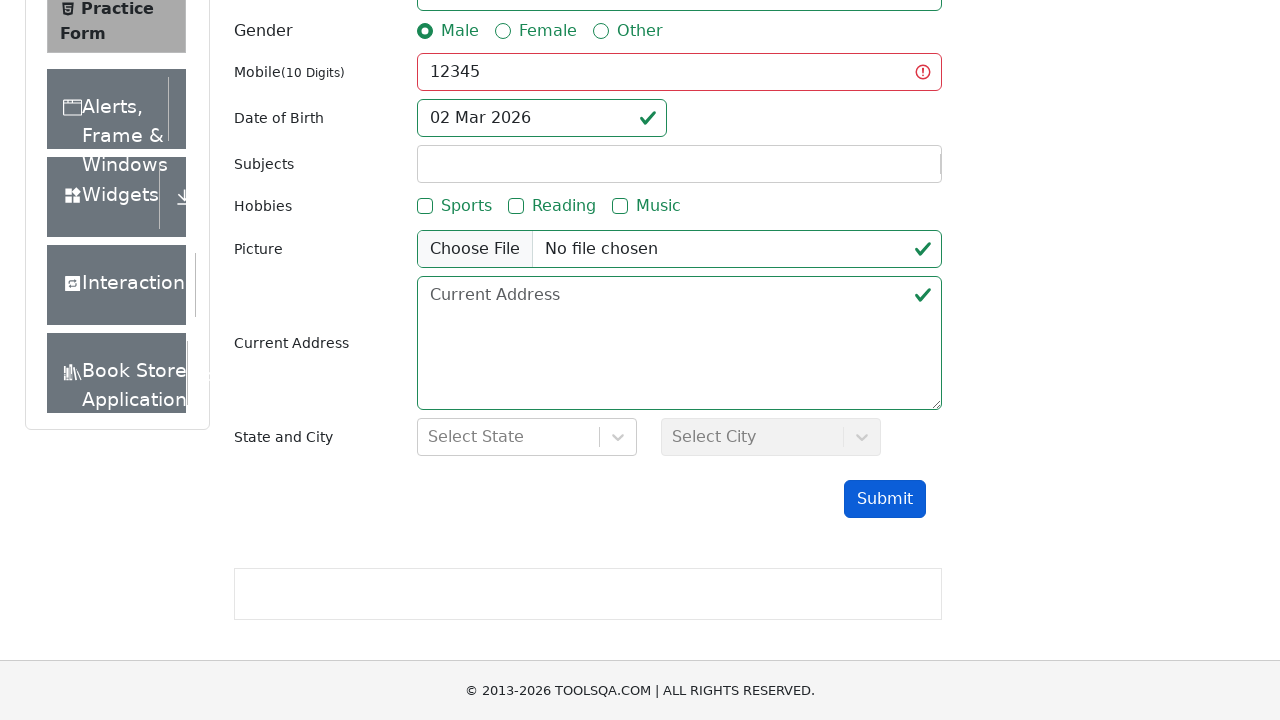

Waited 1000ms for validation error to appear
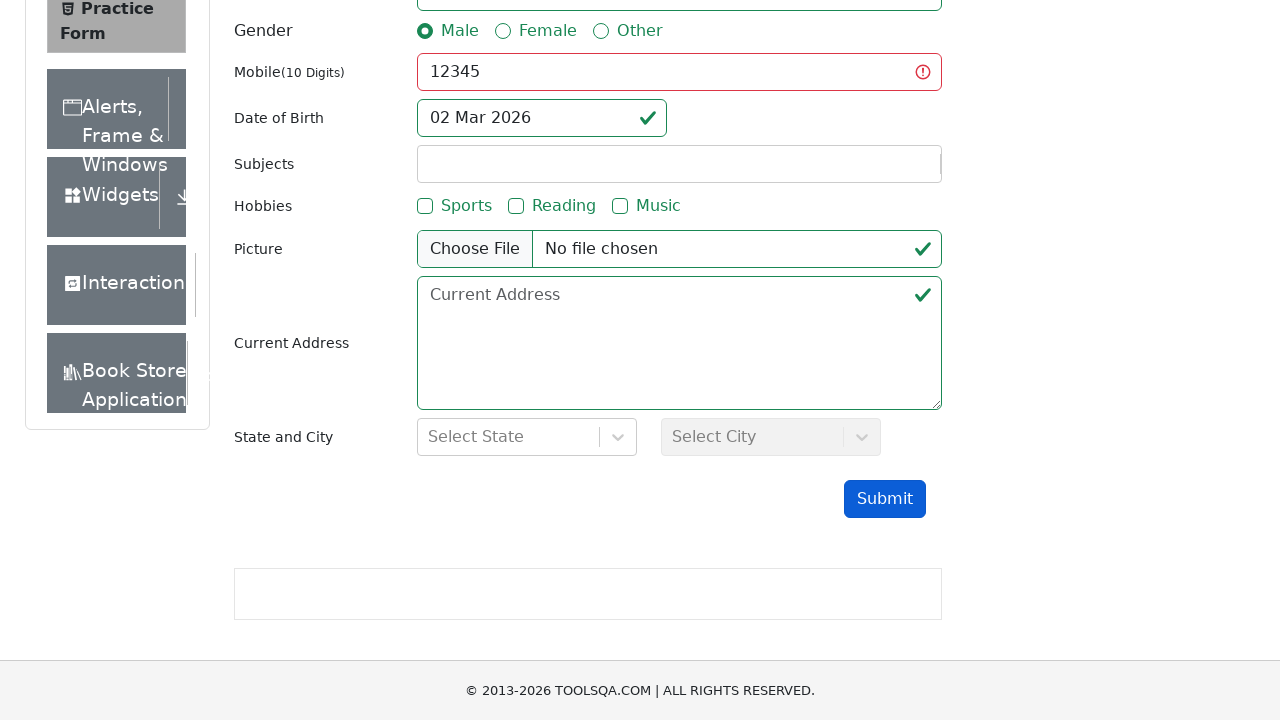

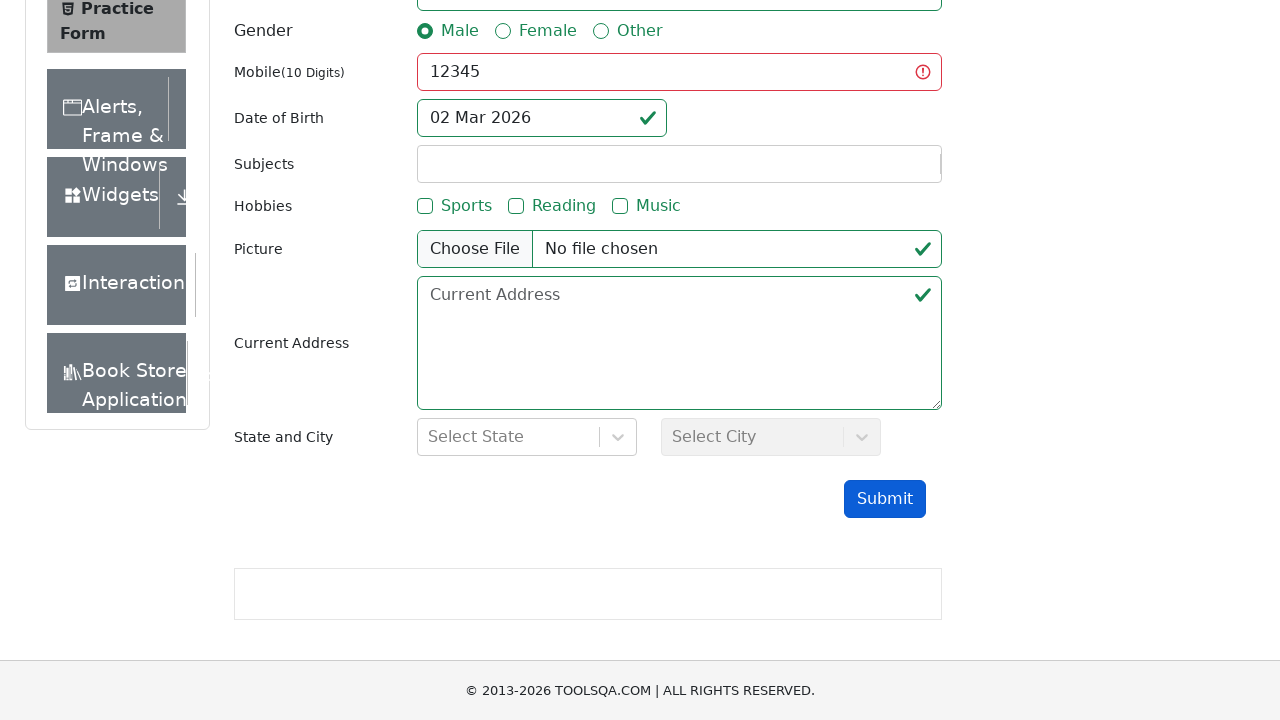